Tests error validation when entering a number below the minimum allowed value (50)

Starting URL: https://kristinek.github.io/site/tasks/enter_a_number

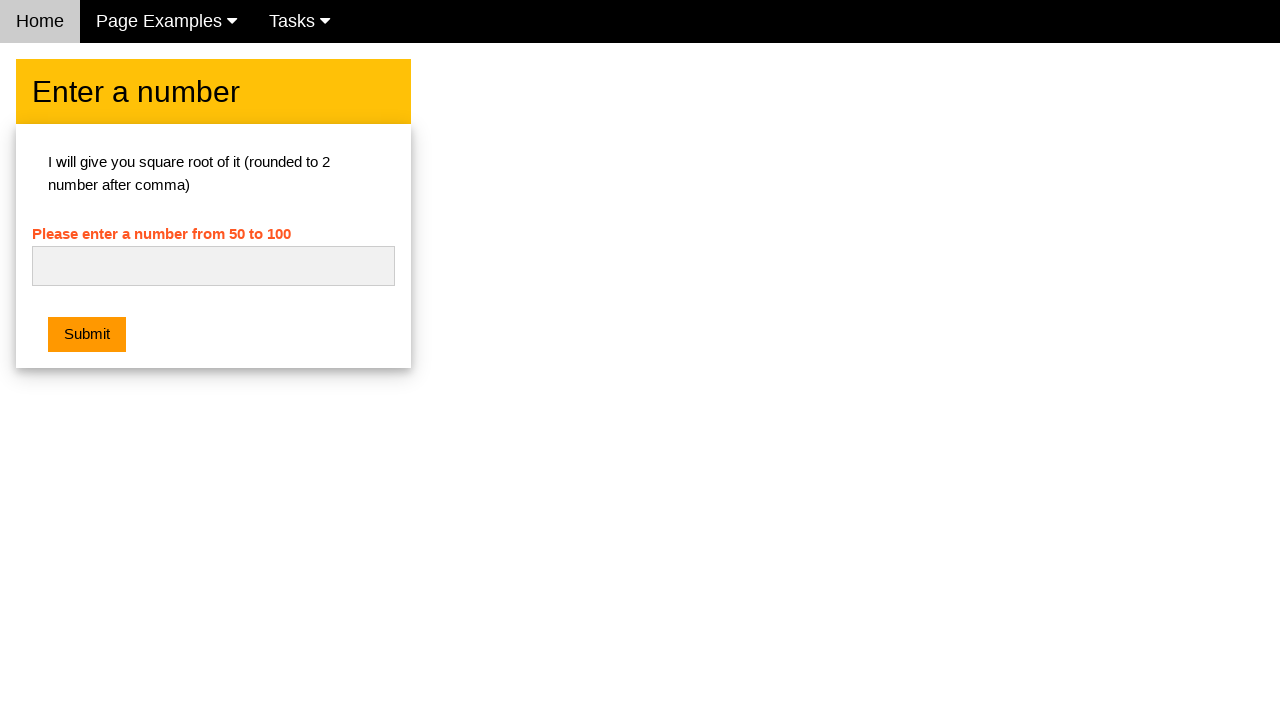

Entered number 48 (below minimum of 50) in the input field on #numb
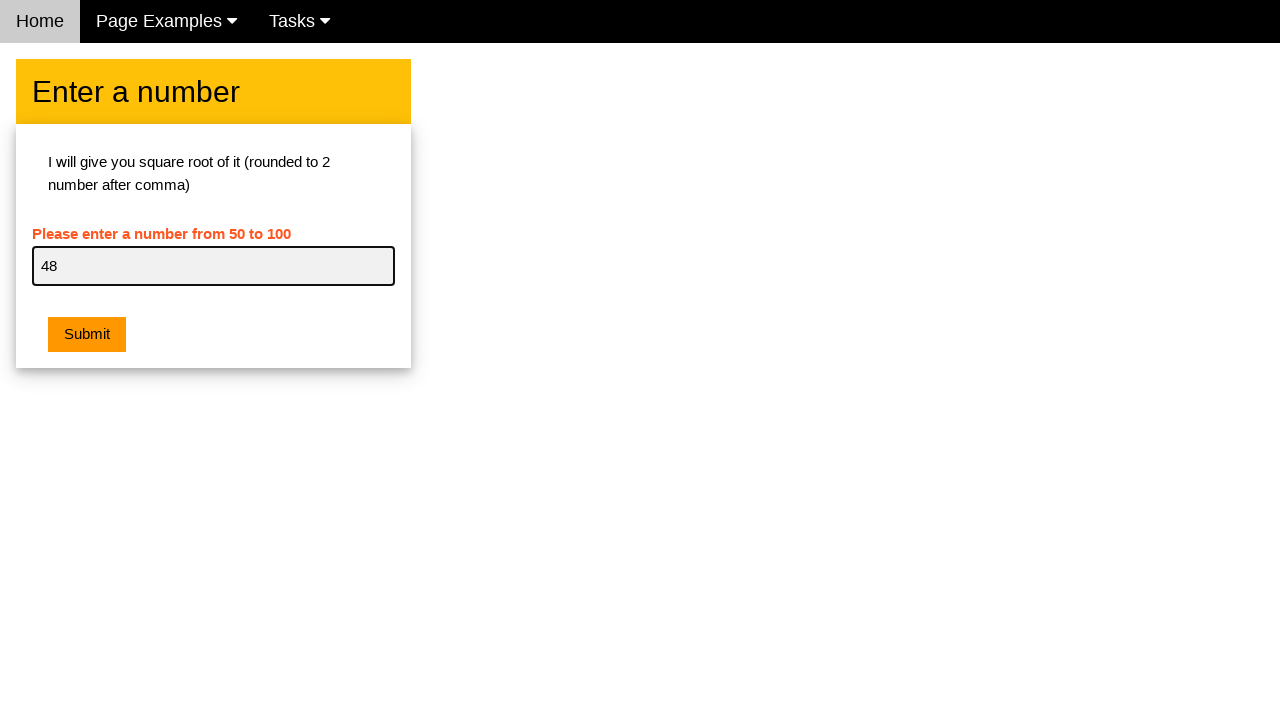

Clicked submit button at (87, 335) on .w3-orange
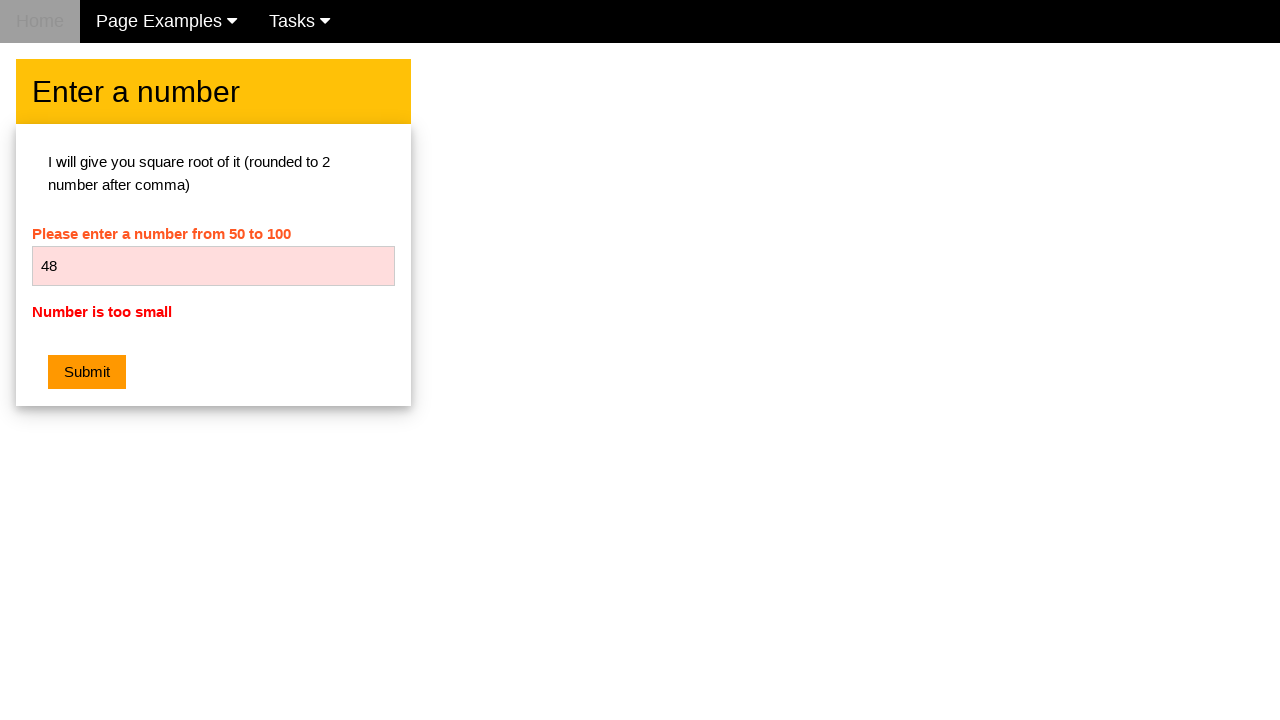

Error message element loaded
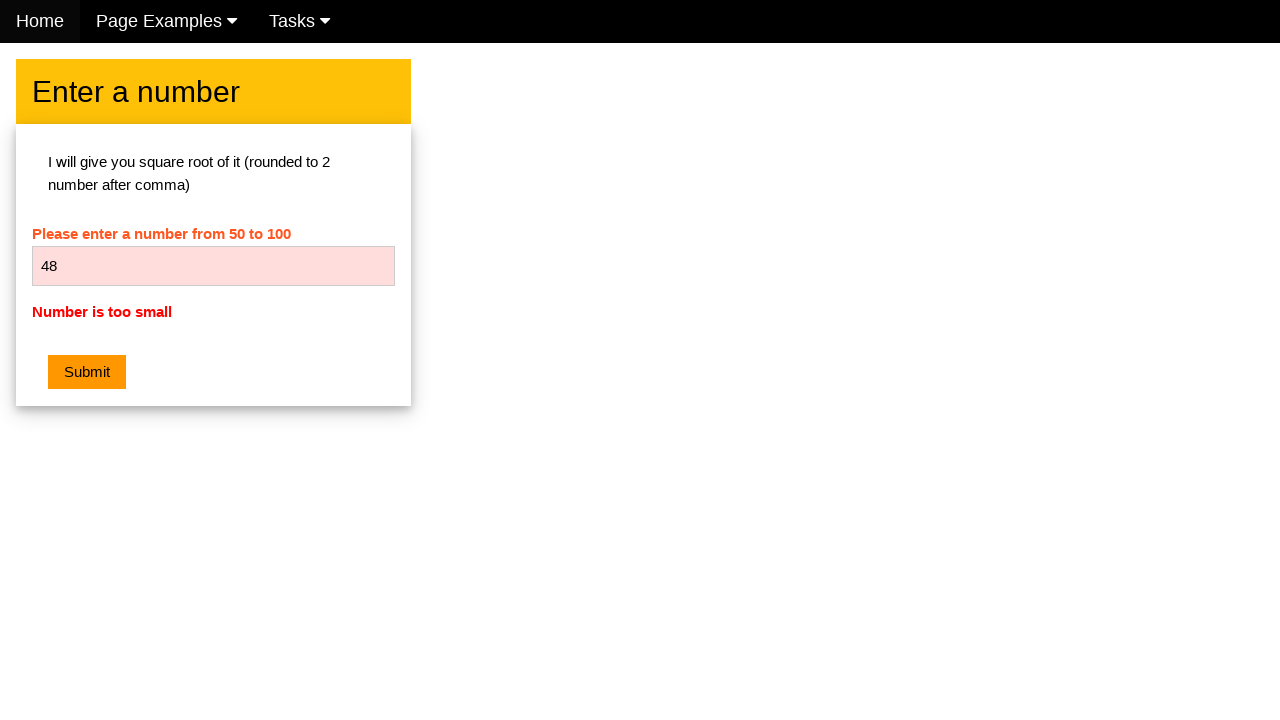

Located error message element
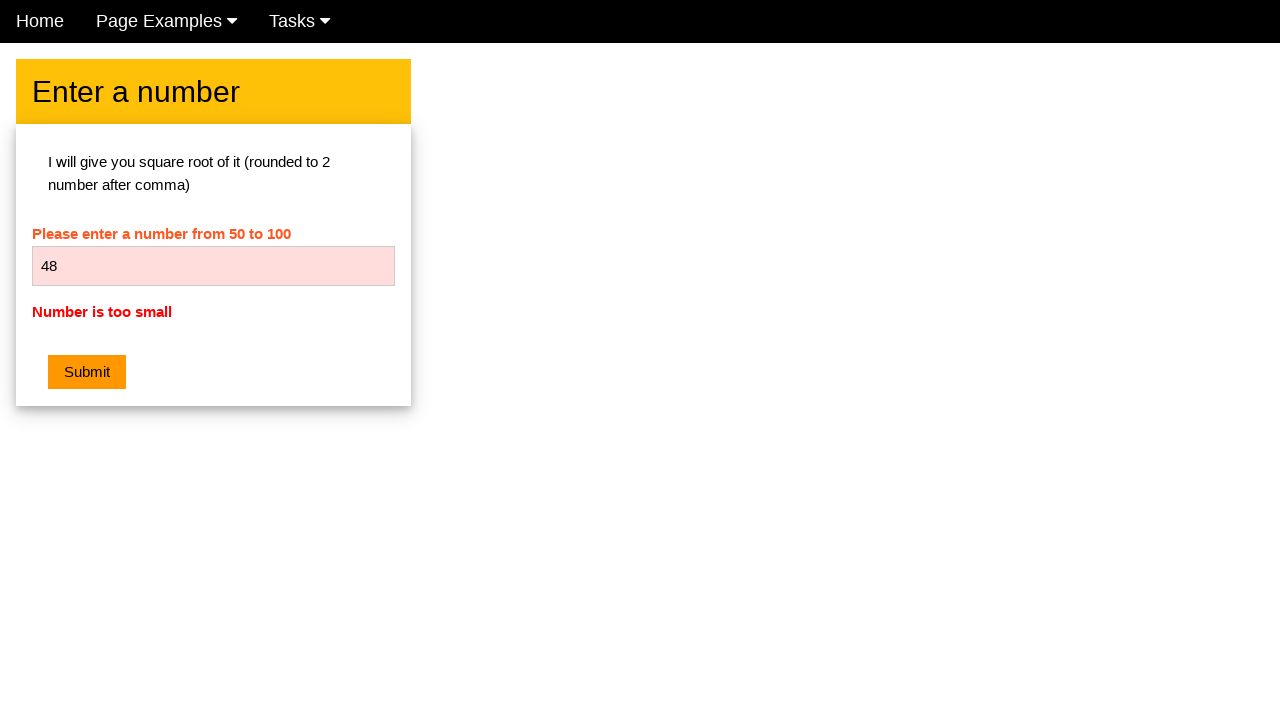

Verified error message text is 'Number is too small'
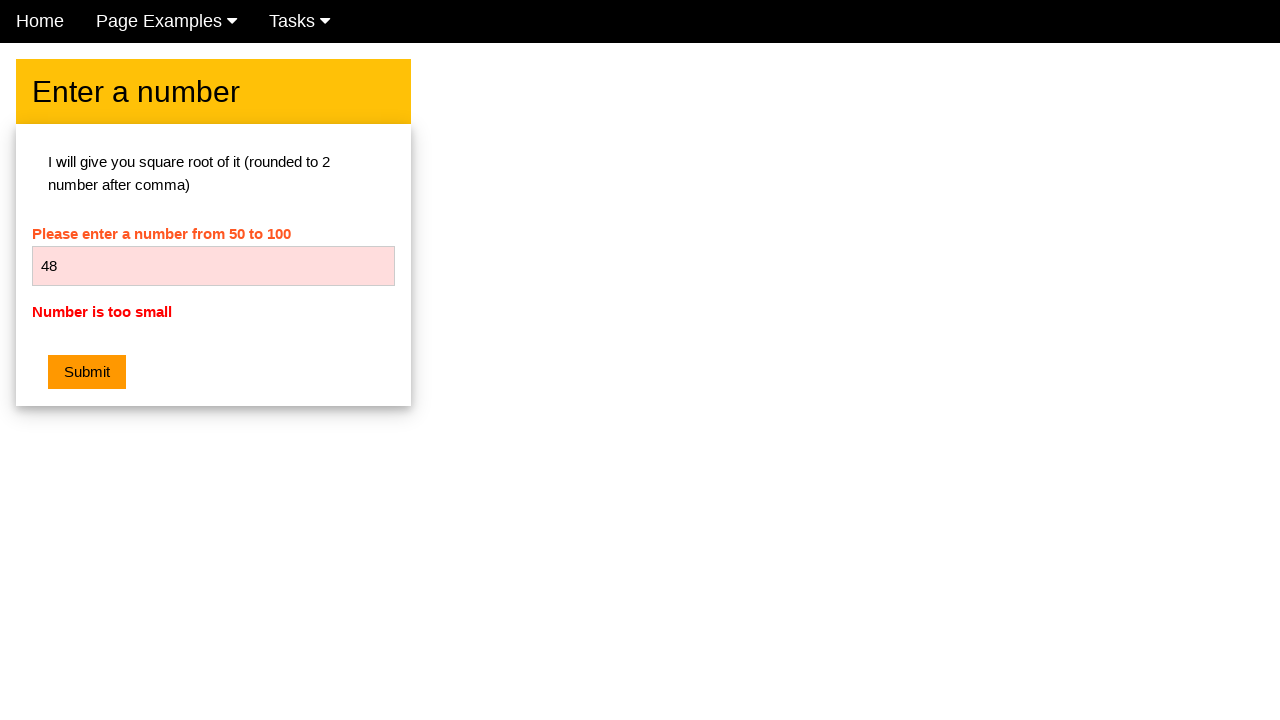

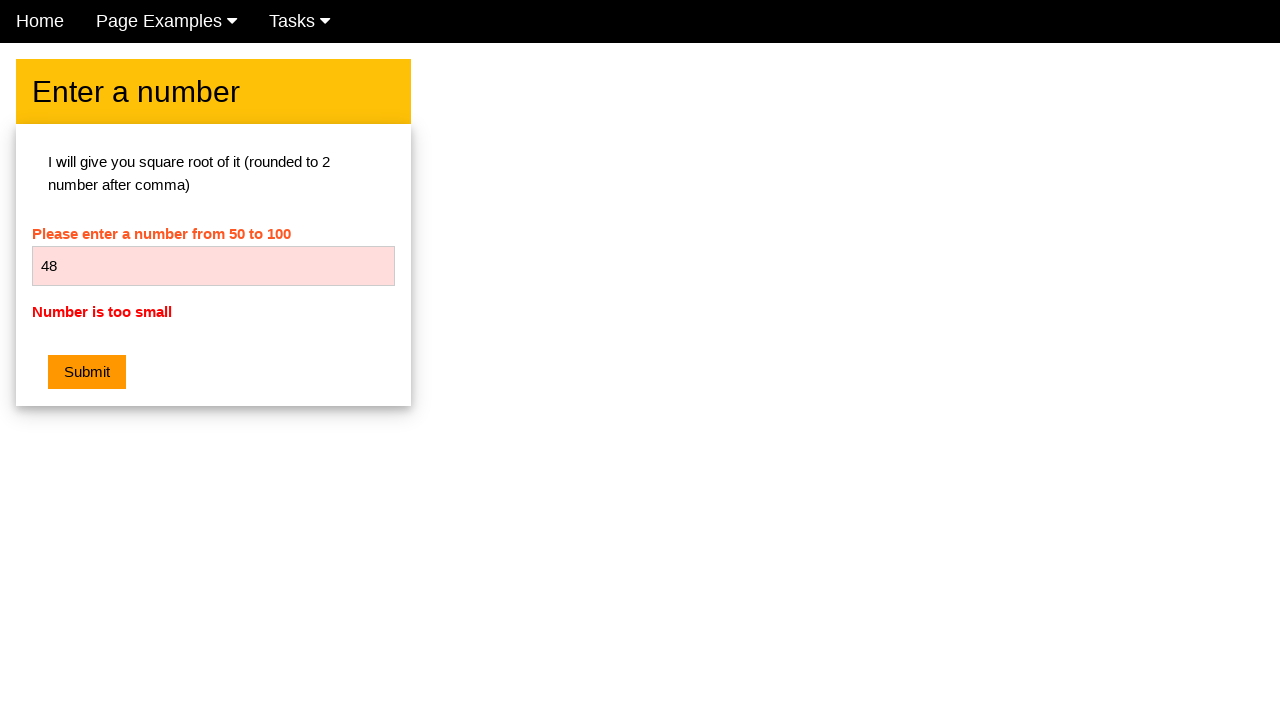